Tests navigation to the Fleet page by hovering over the "About Us" section in the footer and clicking on the "Fleet" link, then verifies the page heading contains "Fleet".

Starting URL: https://spicejet.com/

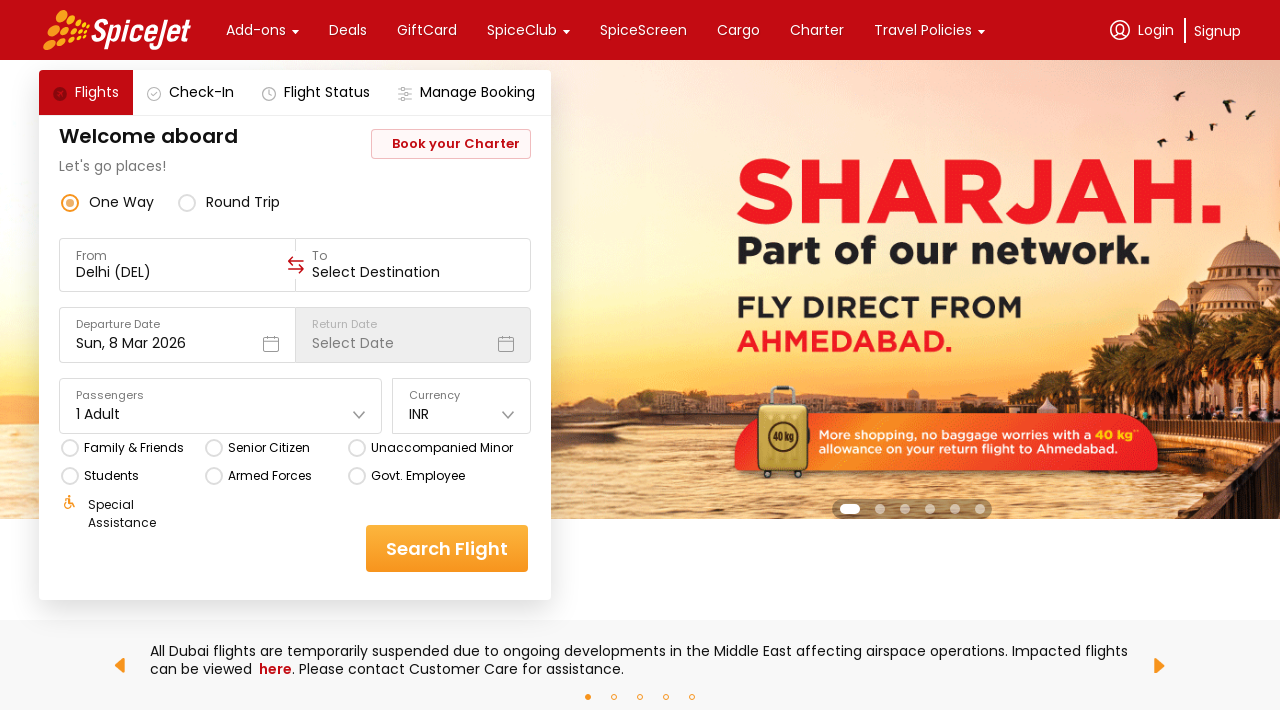

Hovered over 'About Us' section in footer at (147, 360) on xpath=//*[text()='About Us']
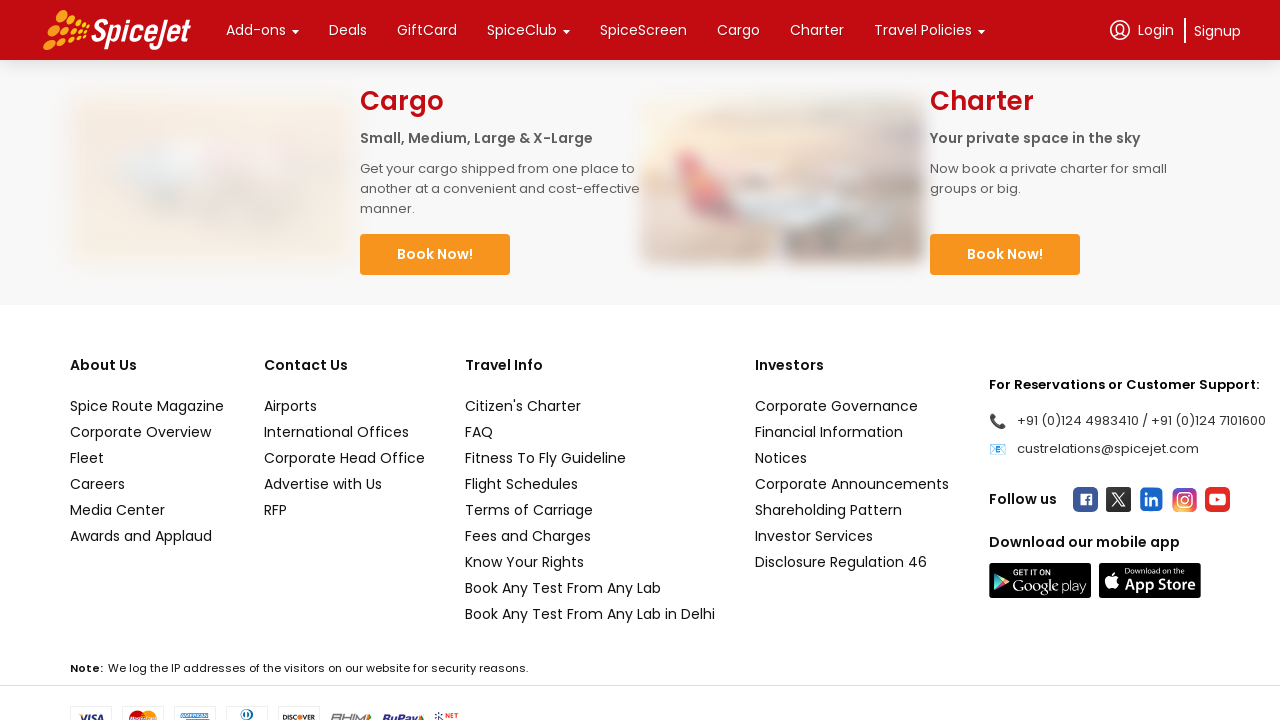

Clicked on 'Fleet' link at (147, 458) on xpath=//*[text()='Fleet']
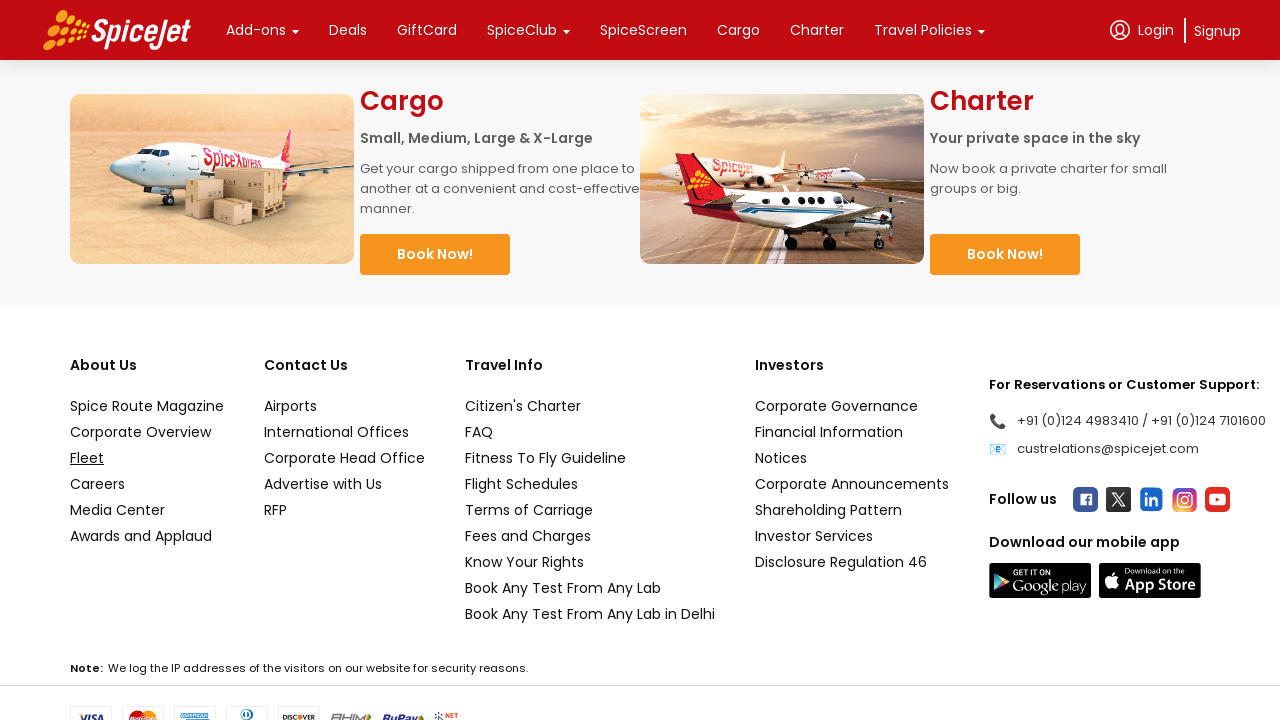

Fleet page heading loaded and is visible
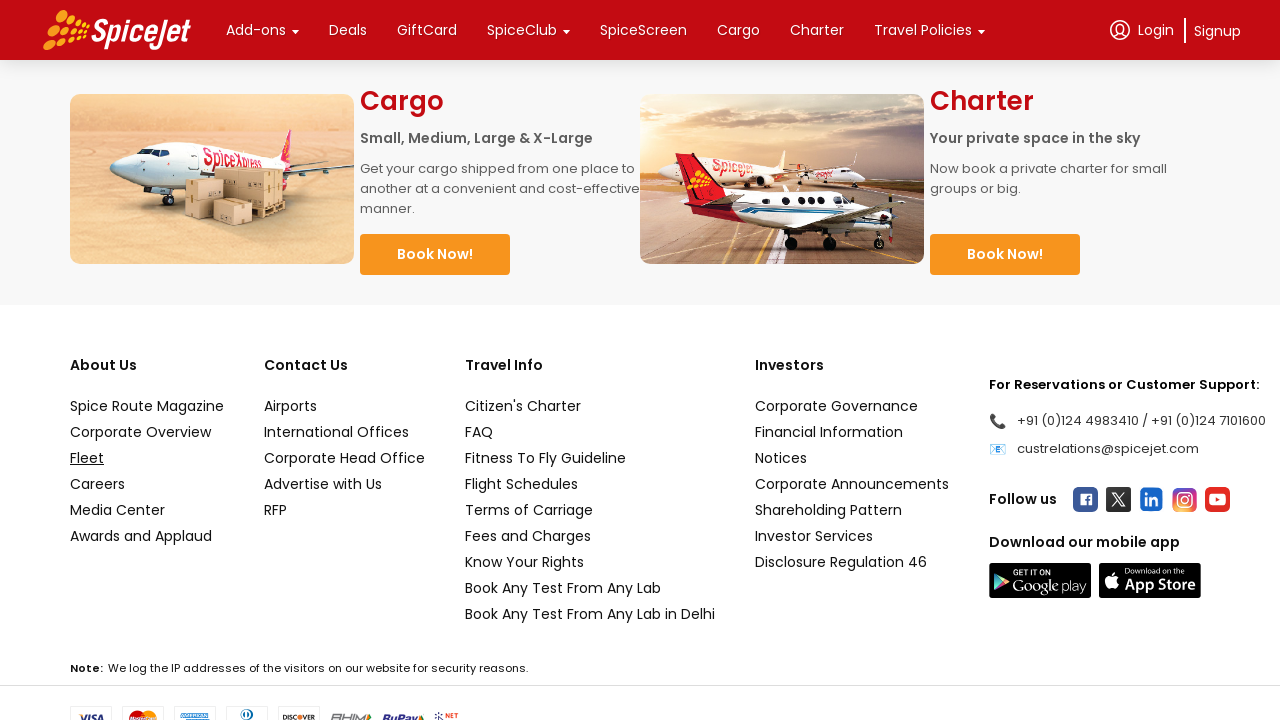

Retrieved heading text: 'Fleet'
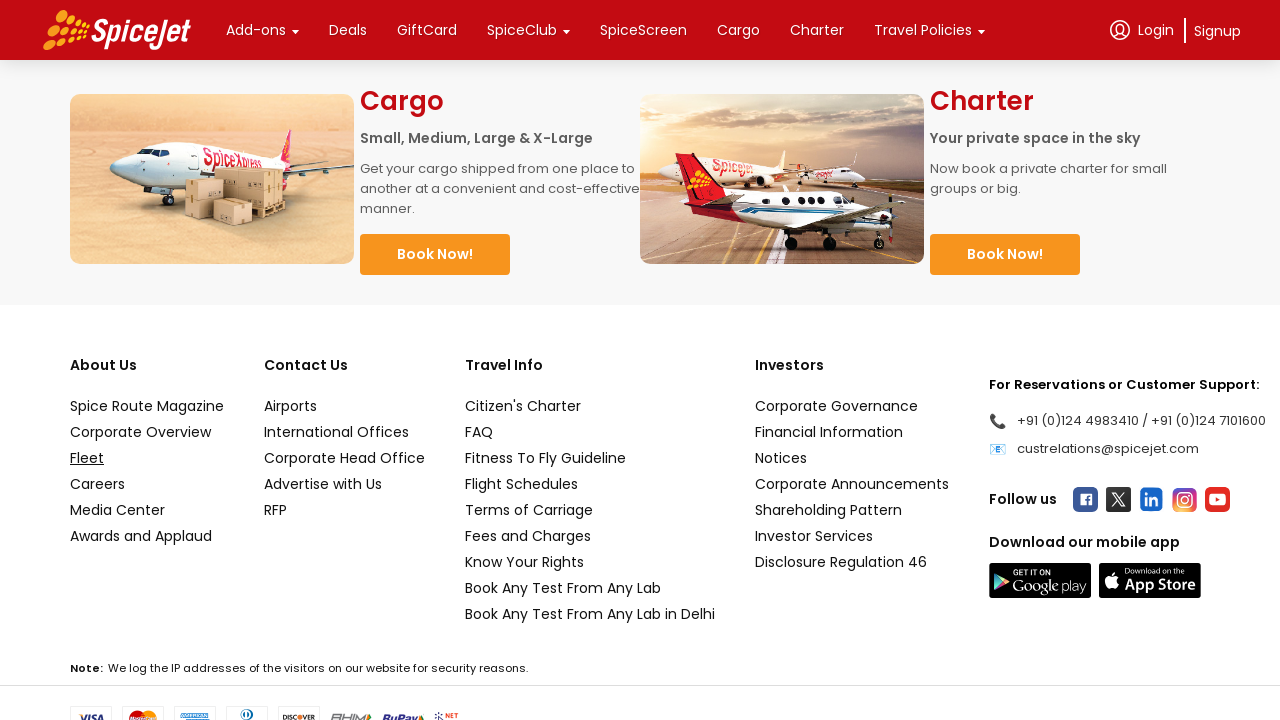

Verified that heading text contains 'Fleet'
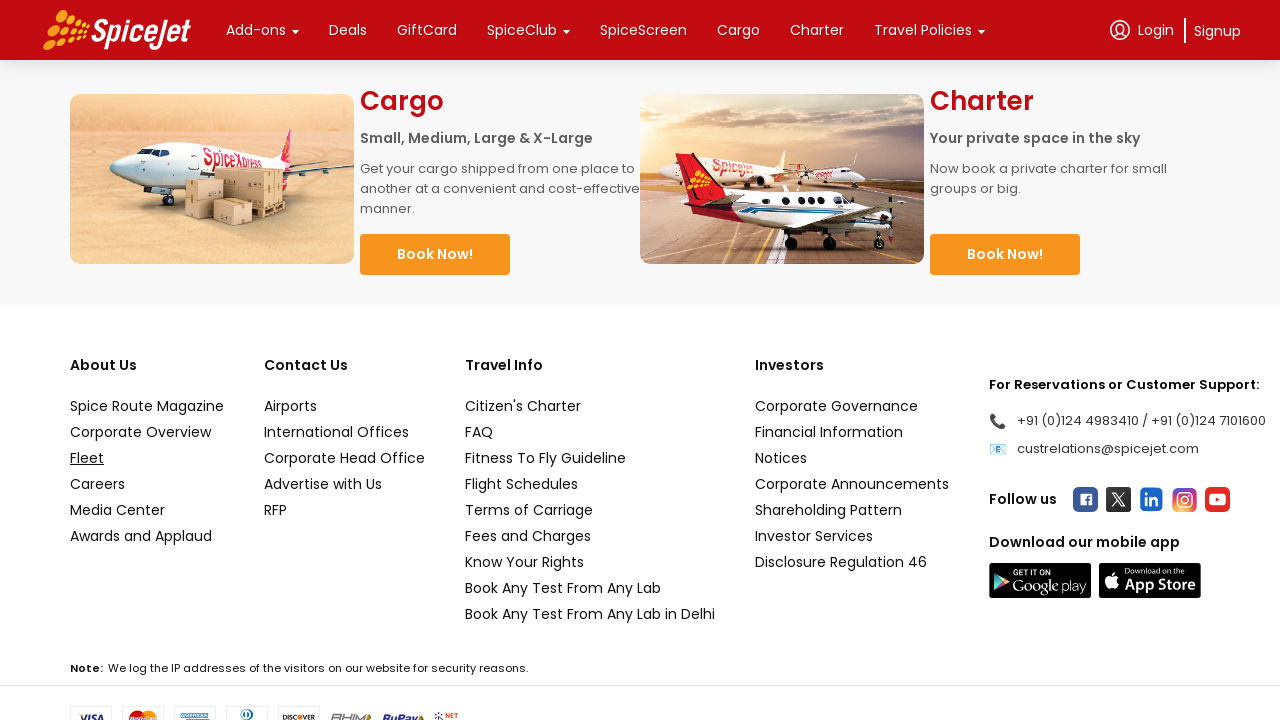

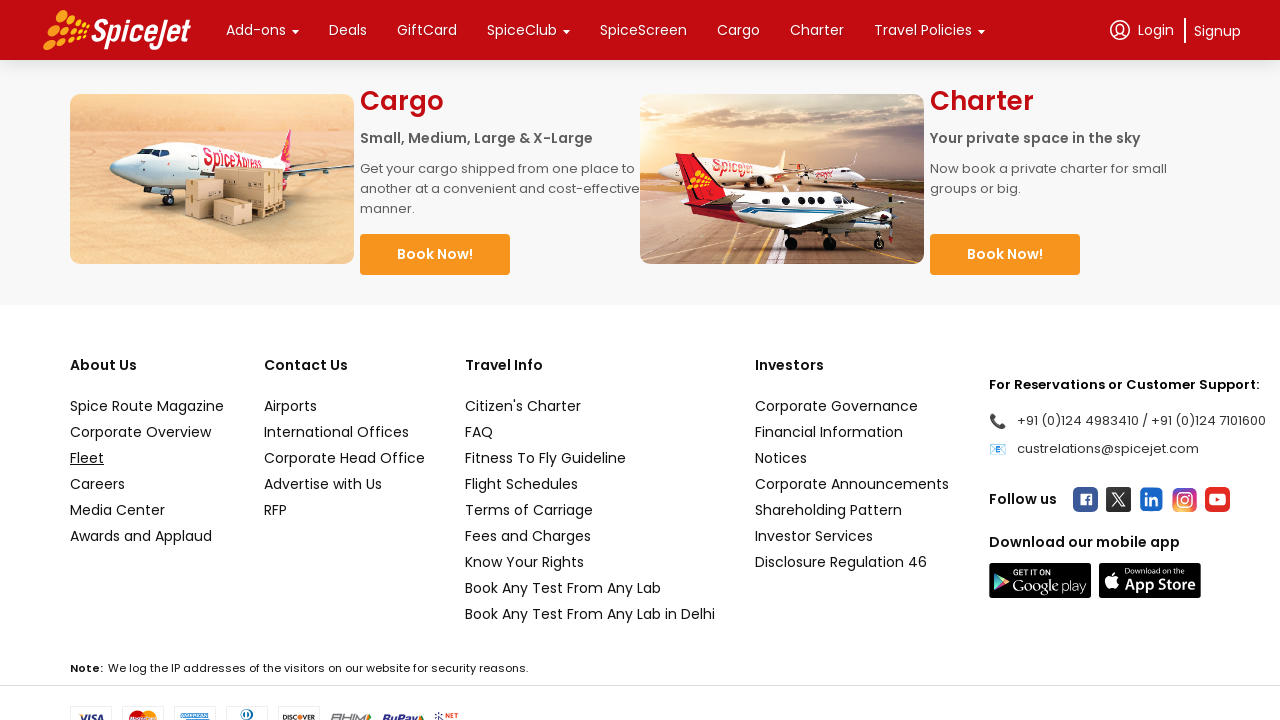